Tests login portal with valid credentials and handles logout if successful

Starting URL: https://selenium-test-react.vercel.app/

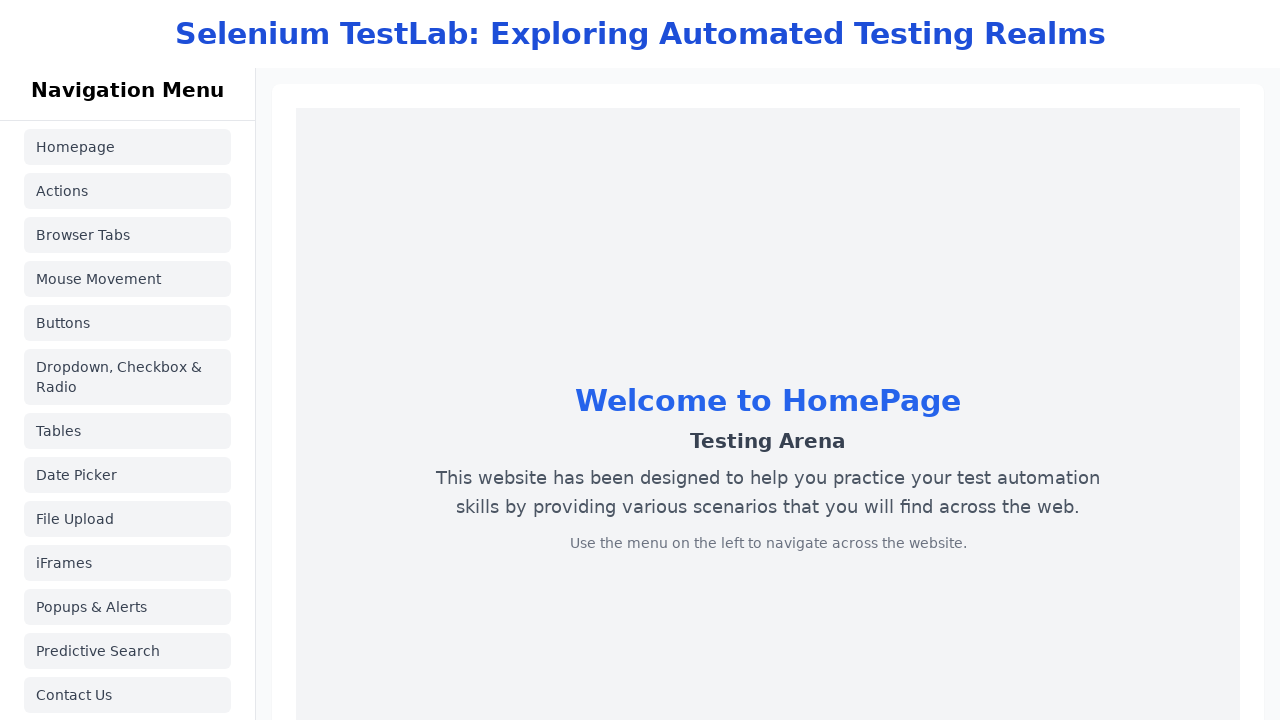

Clicked on Login Portal link at (128, 538) on text=Login Portal
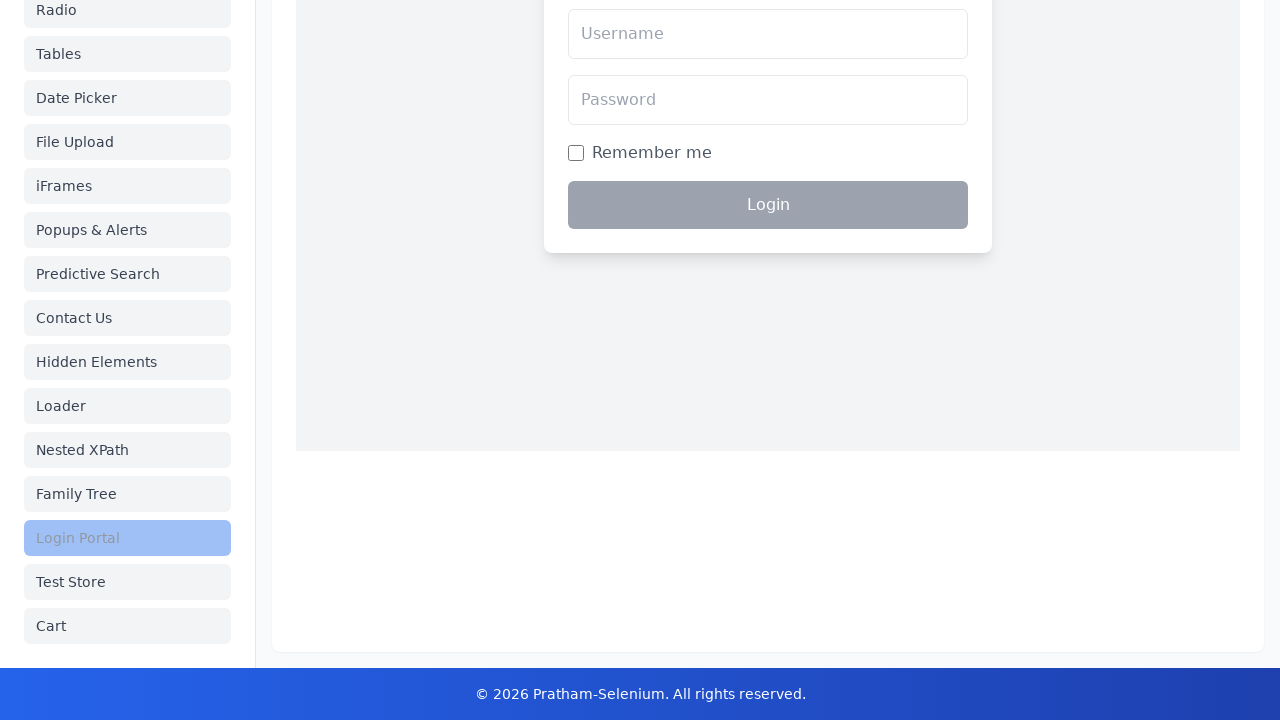

Filled username field with 'testuser456' on input[name='username']
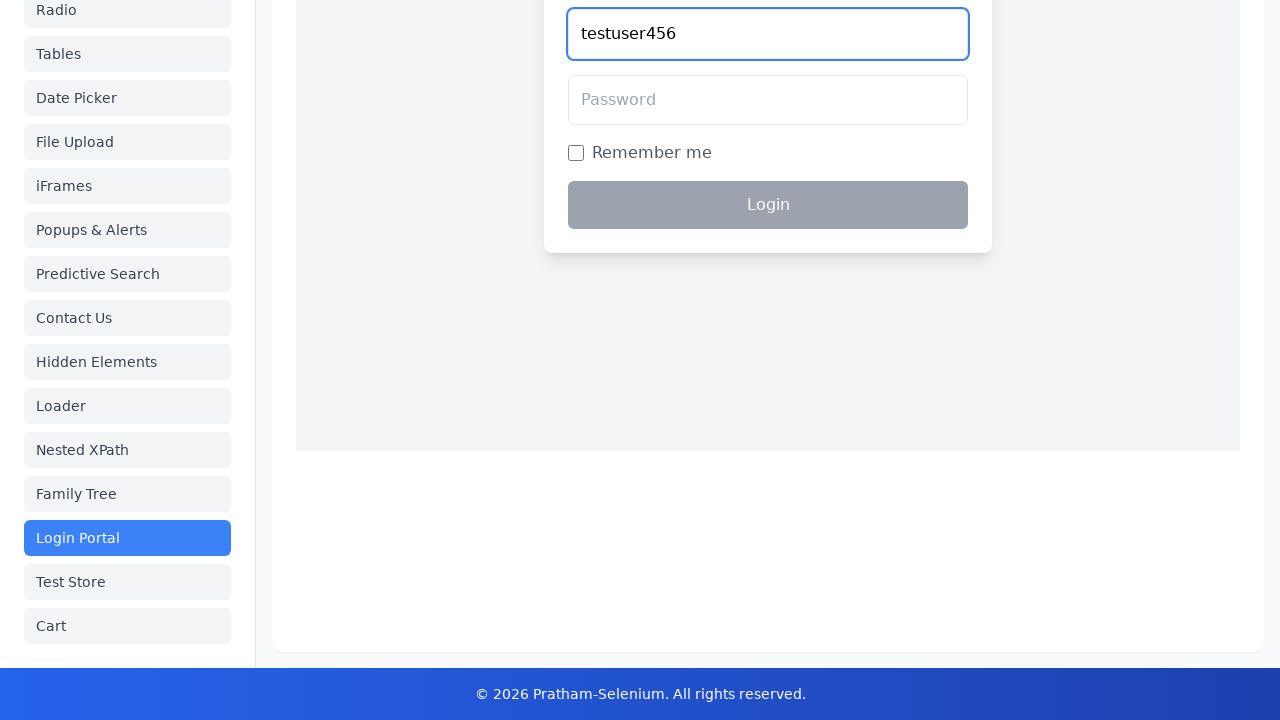

Filled password field with 'testpass456' on input[name='password']
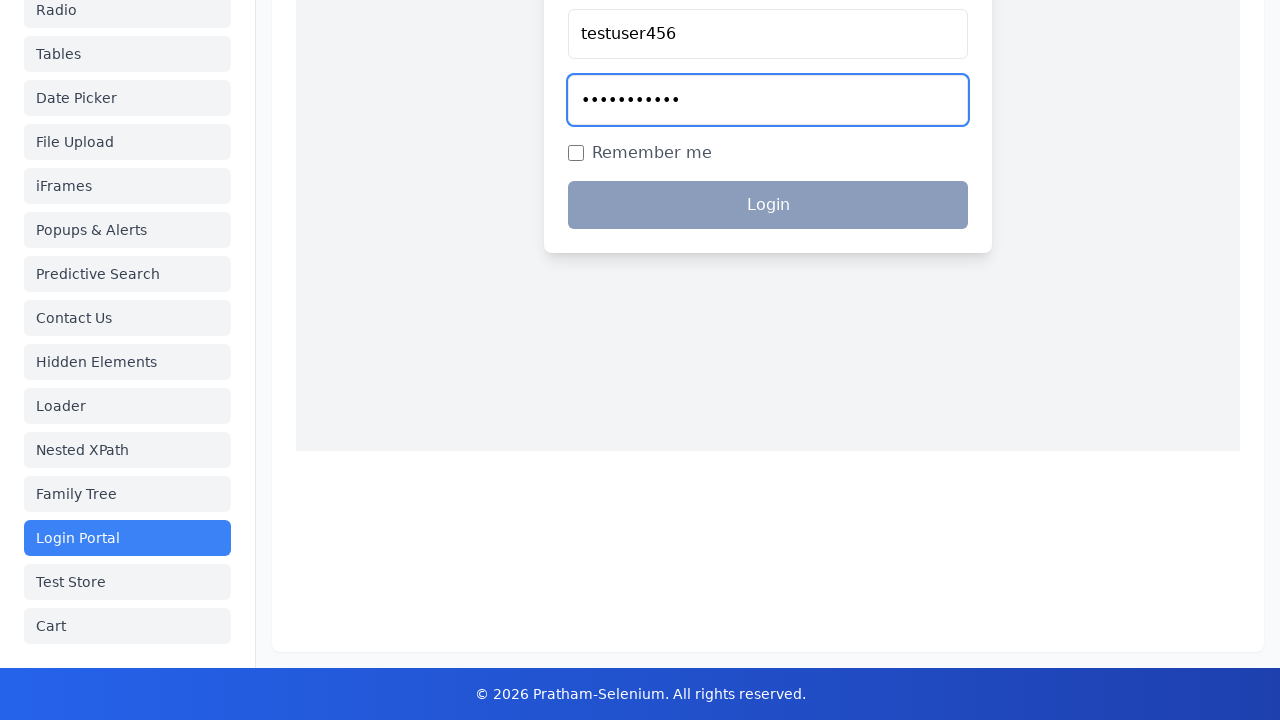

Checked 'Remember Me' checkbox at (576, 153) on input[name='rememberMe']
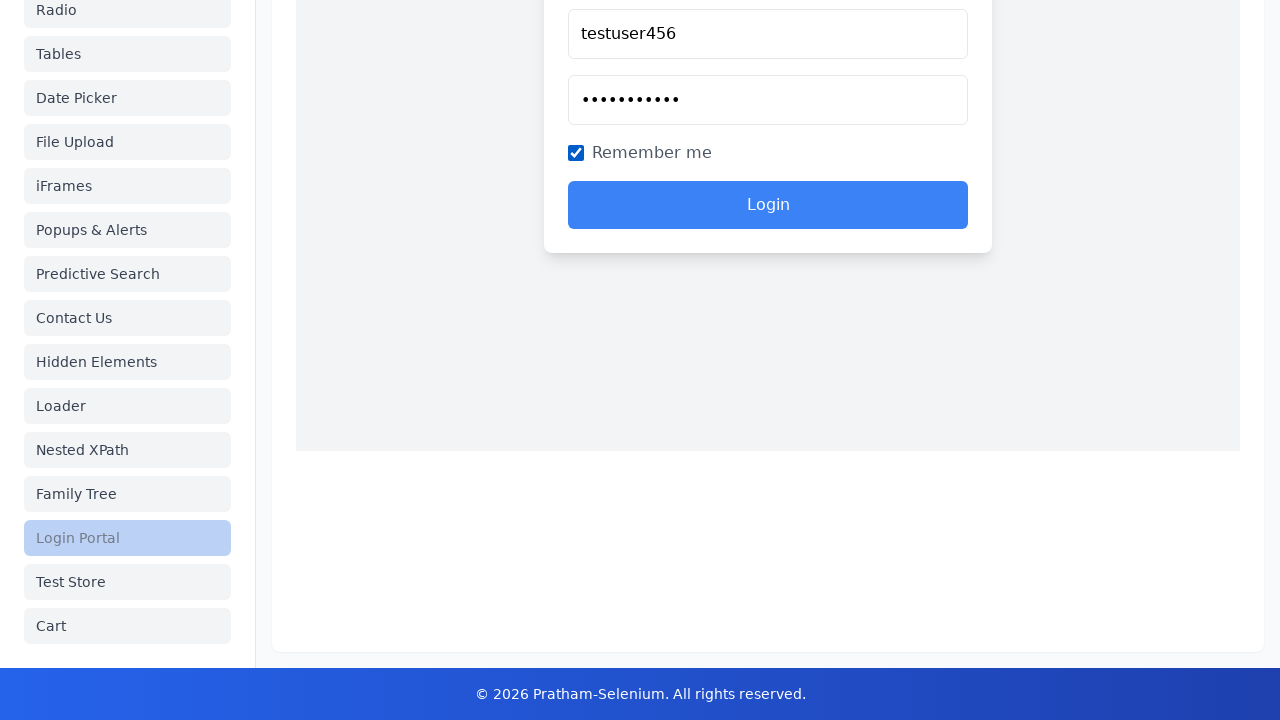

Clicked submit button to login at (768, 205) on button[type='submit']
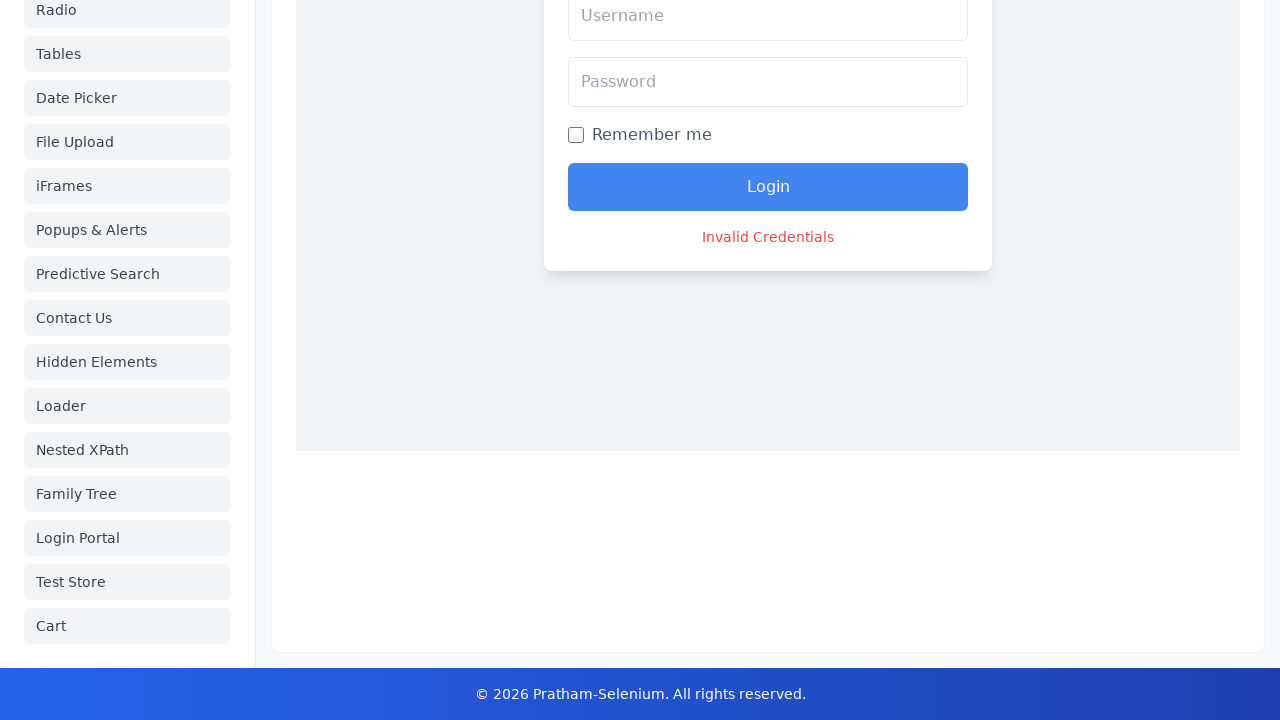

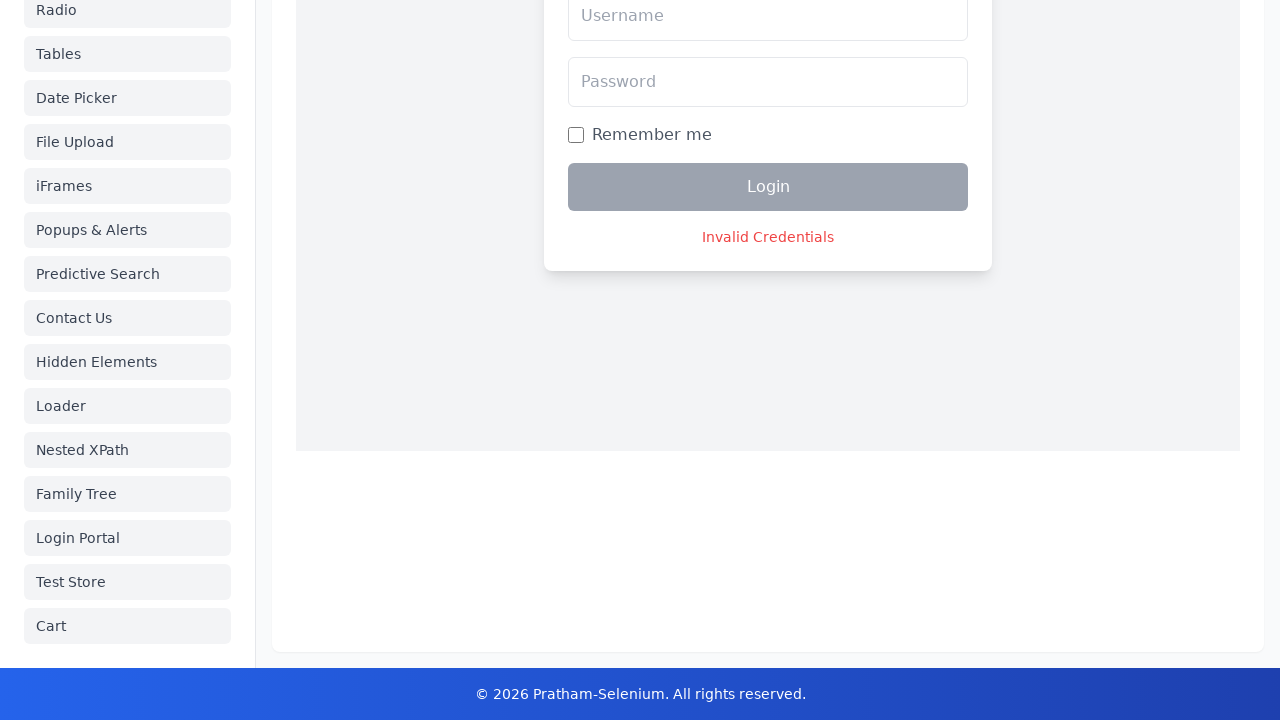